Tests form input functionality by typing text into a username field and then using keyboard actions to delete a character with backspace

Starting URL: http://www.theTestingWorld.com/testings

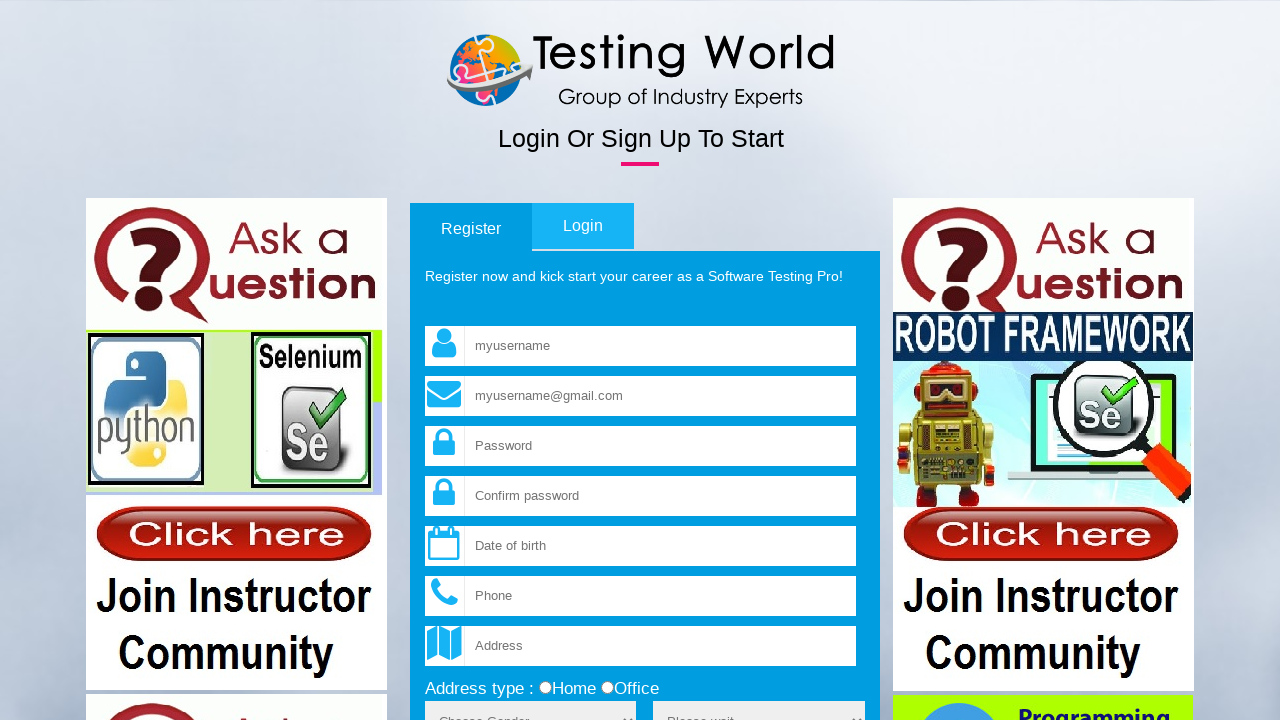

Filled username field with 'Hello' on input[name='fld_username']
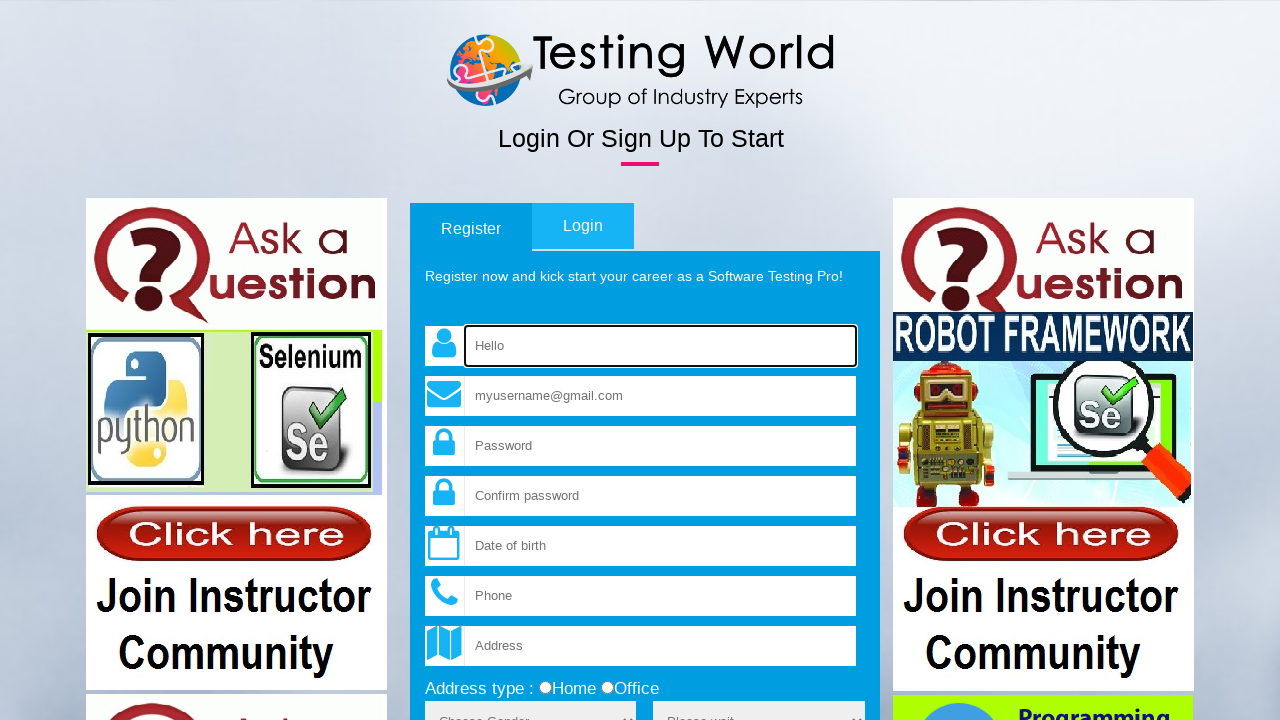

Pressed Backspace to delete last character from username field
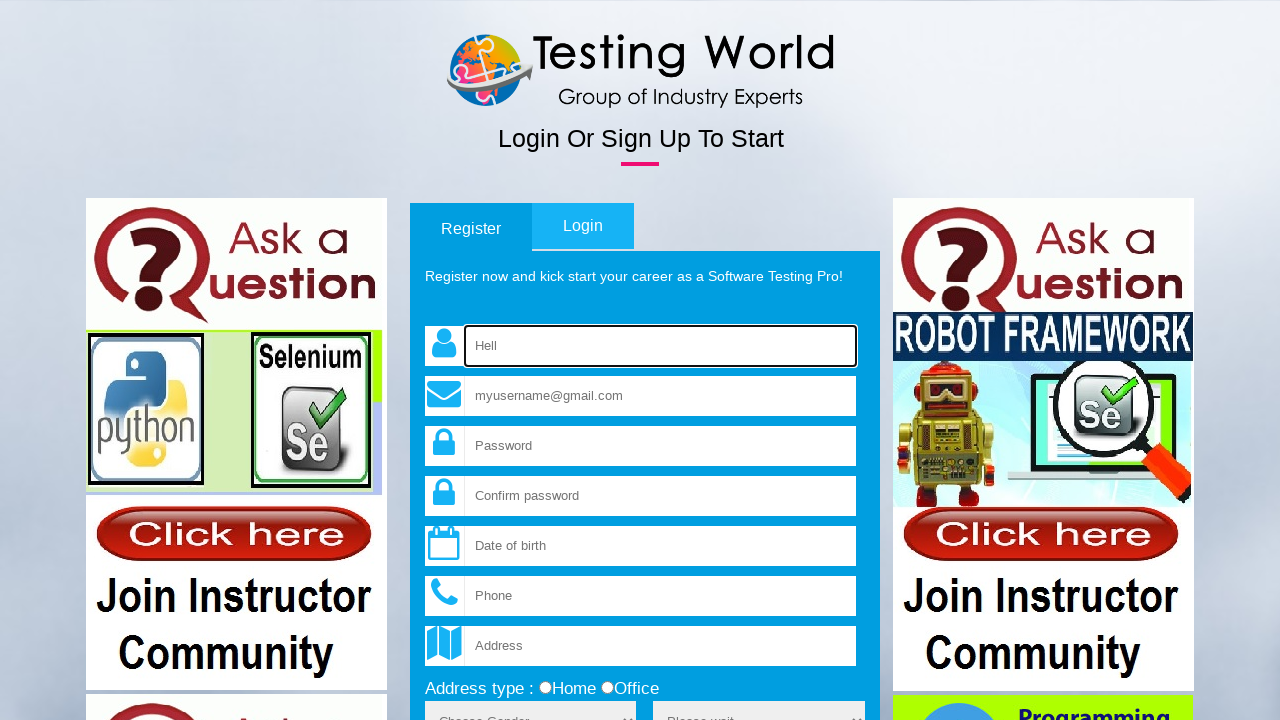

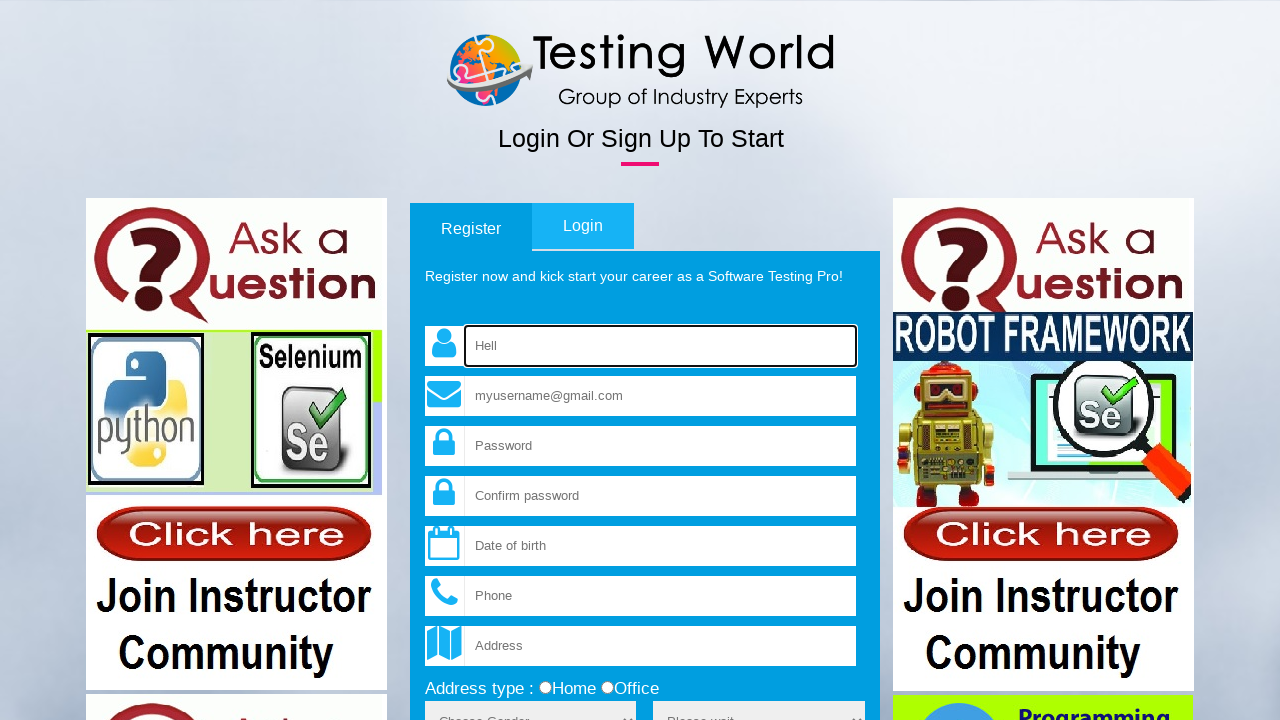